Tests a registration form by filling in name, lastname, and email fields, then submitting the form and verifying the success message is displayed

Starting URL: http://suninjuly.github.io/registration1.html

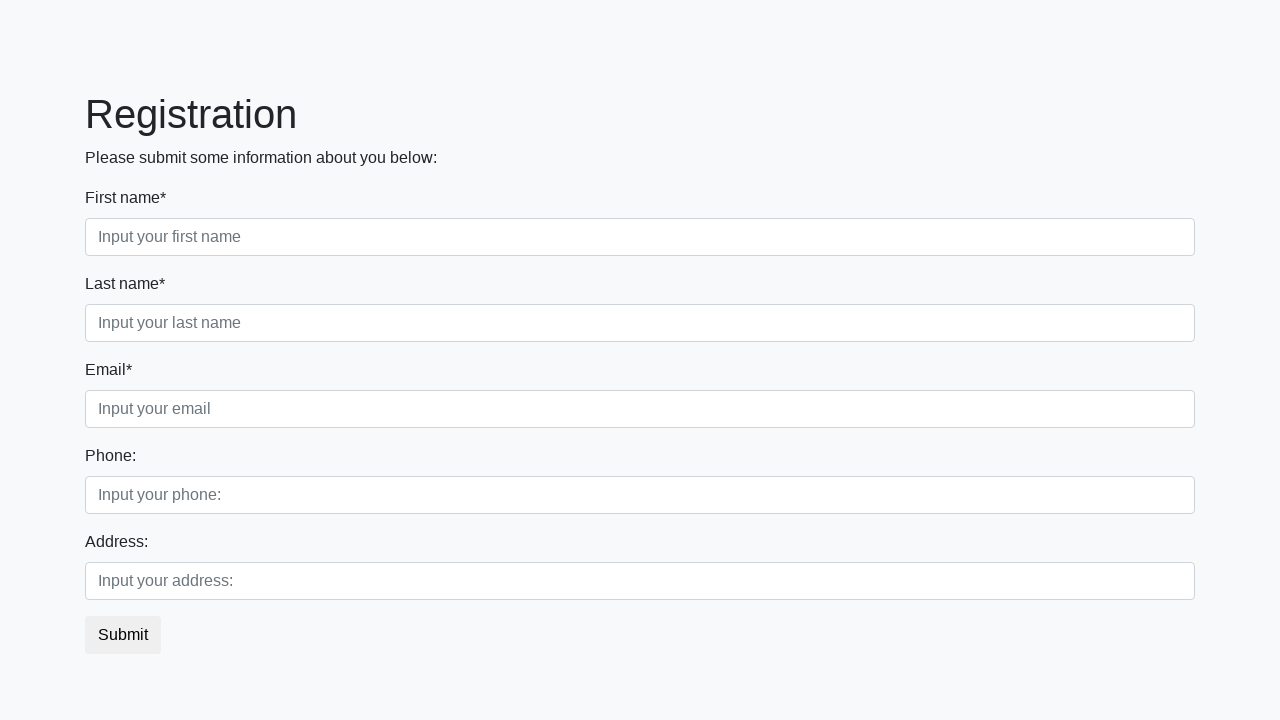

Filled in first name field with 'Александр' on .first_block>.first_class>.first
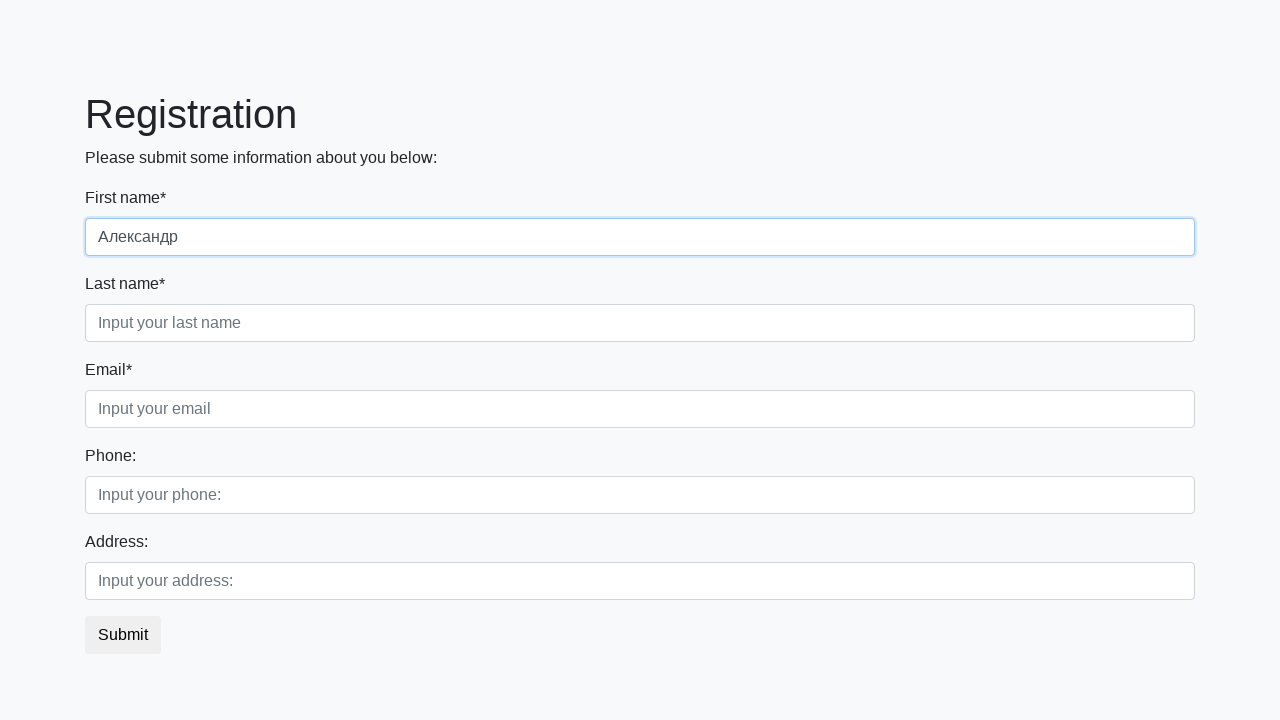

Filled in last name field with 'Петров' on .first_block>.second_class>.second
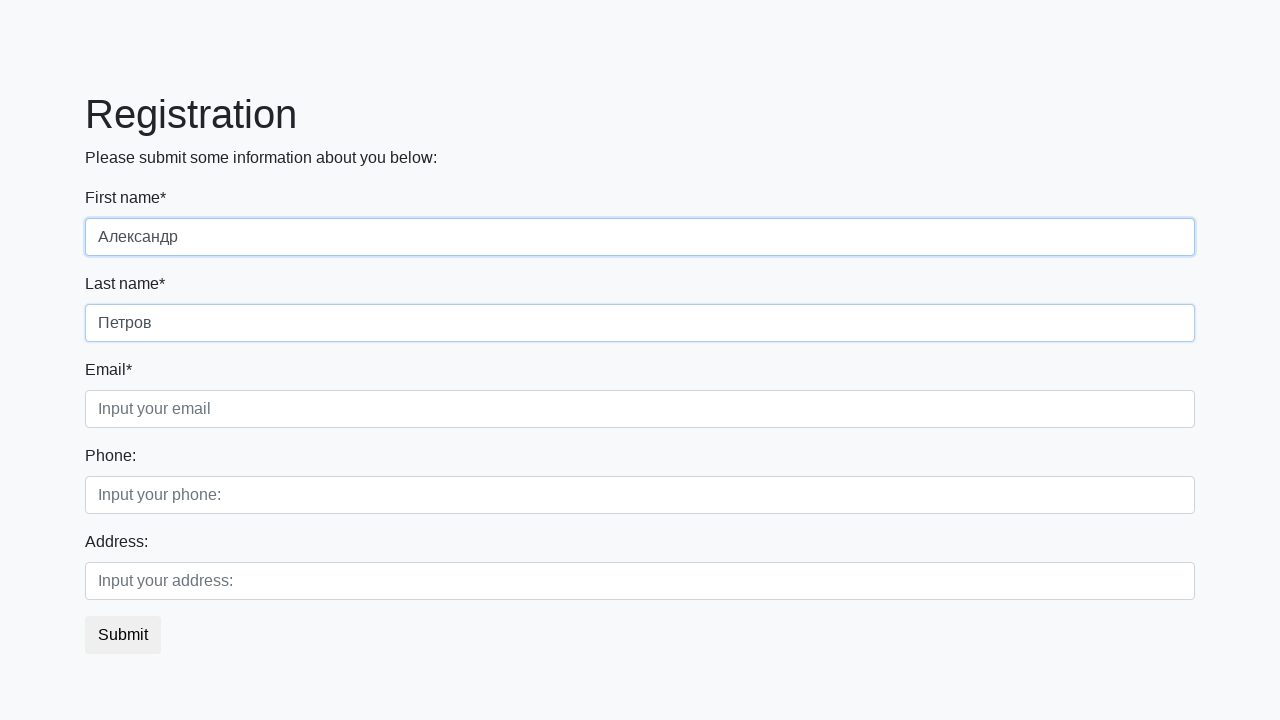

Filled in email field with 'alexander.petrov@example.com' on .first_block>.third_class>.third
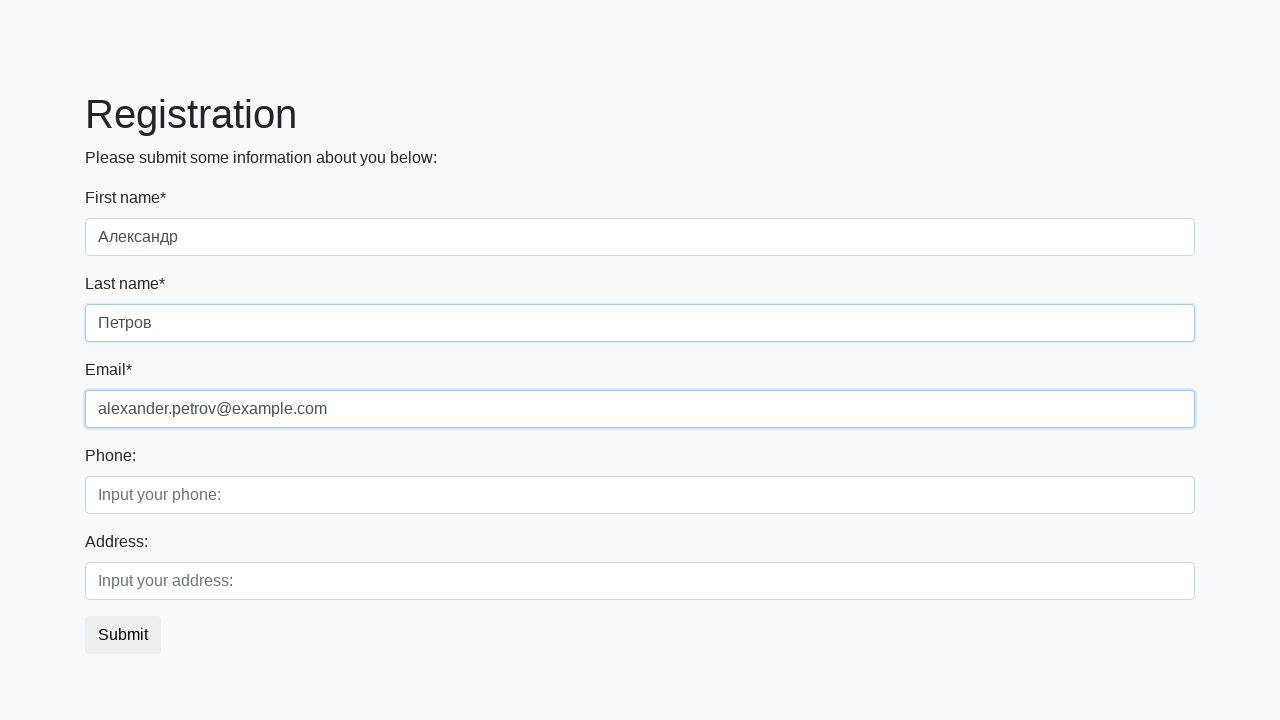

Clicked submit button to submit the registration form at (123, 635) on button.btn
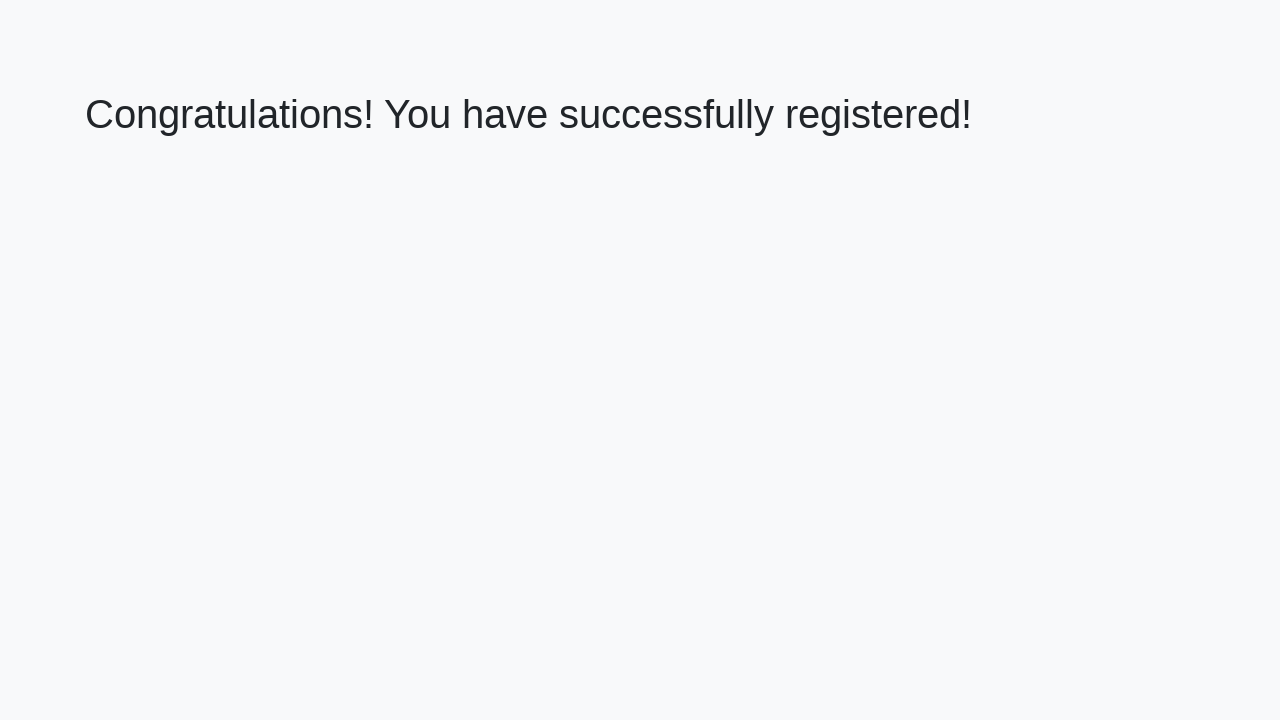

Success message (h1 element) loaded and verified
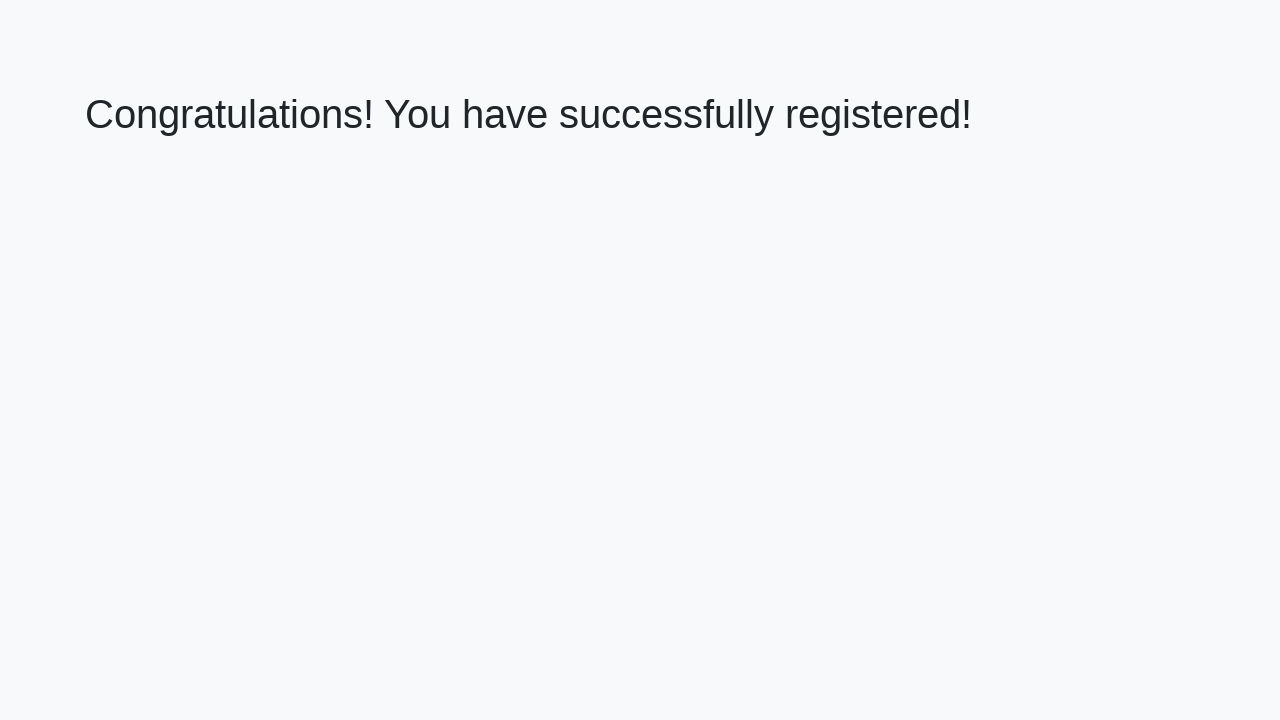

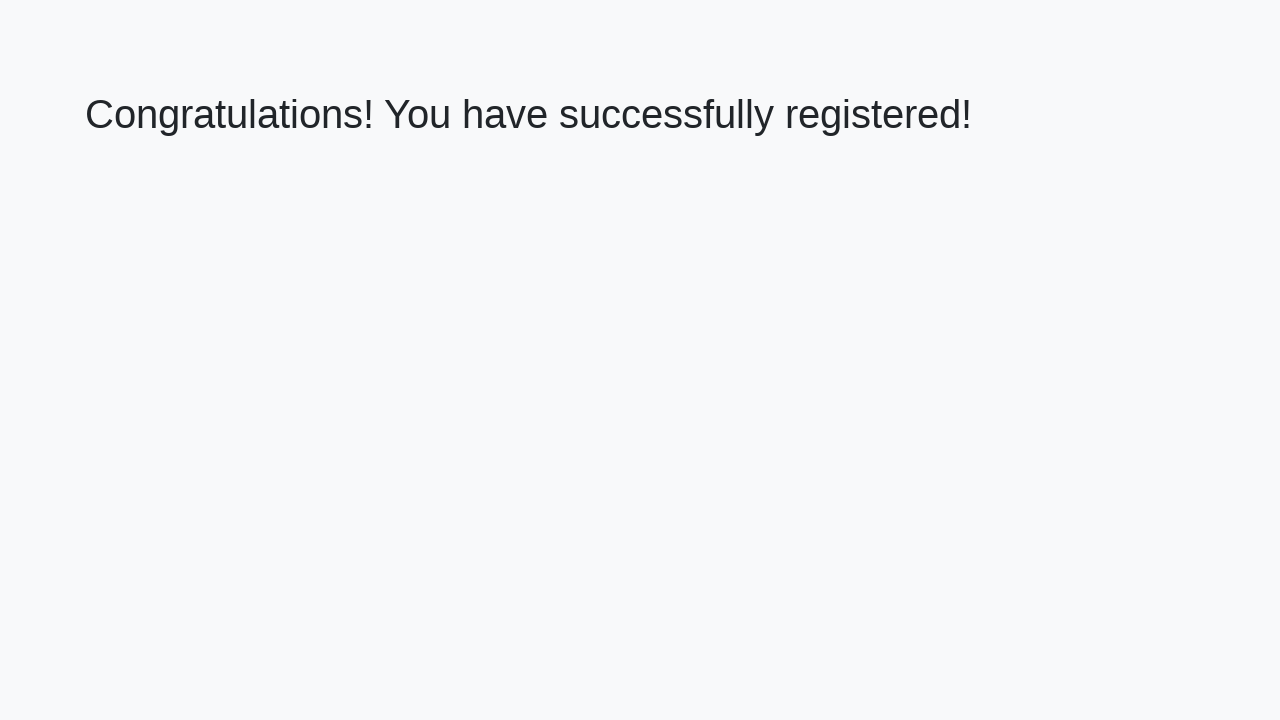